Tests searching for "Git Pocket Guide" book and clicking on it to view details

Starting URL: https://demoqa.com/books

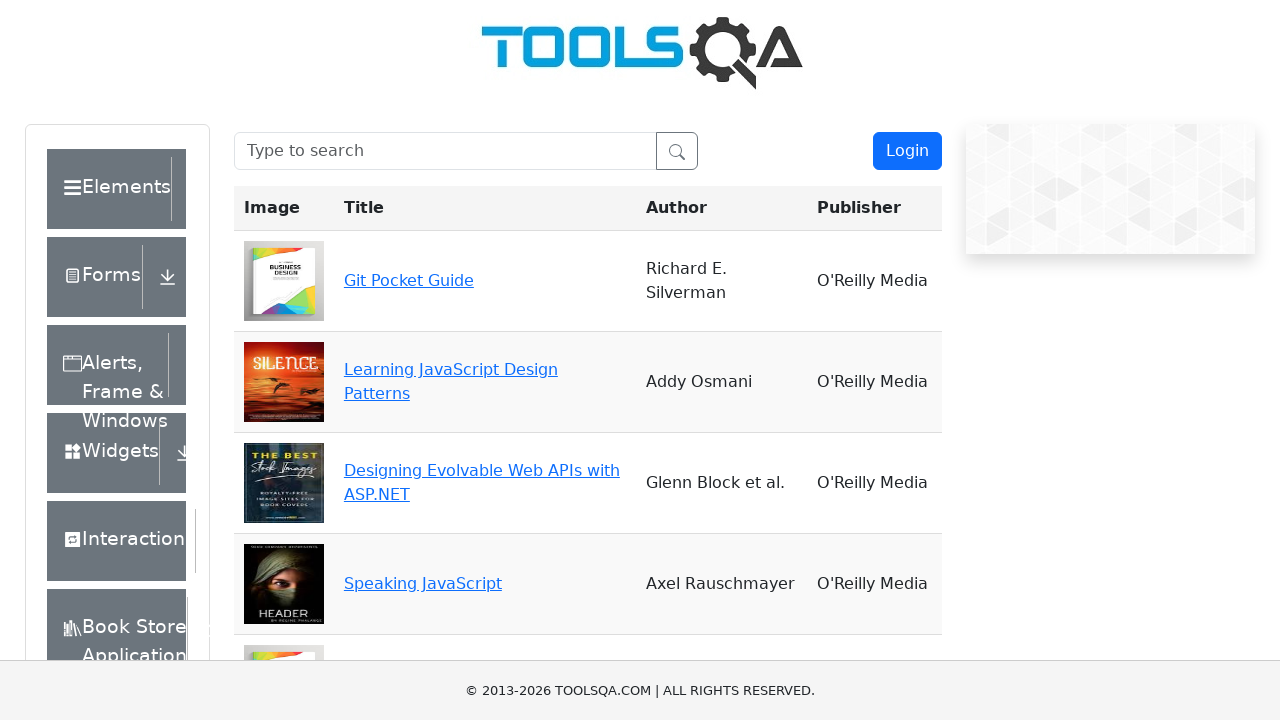

Filled search box with 'Git Pocket Guide' on input#searchBox
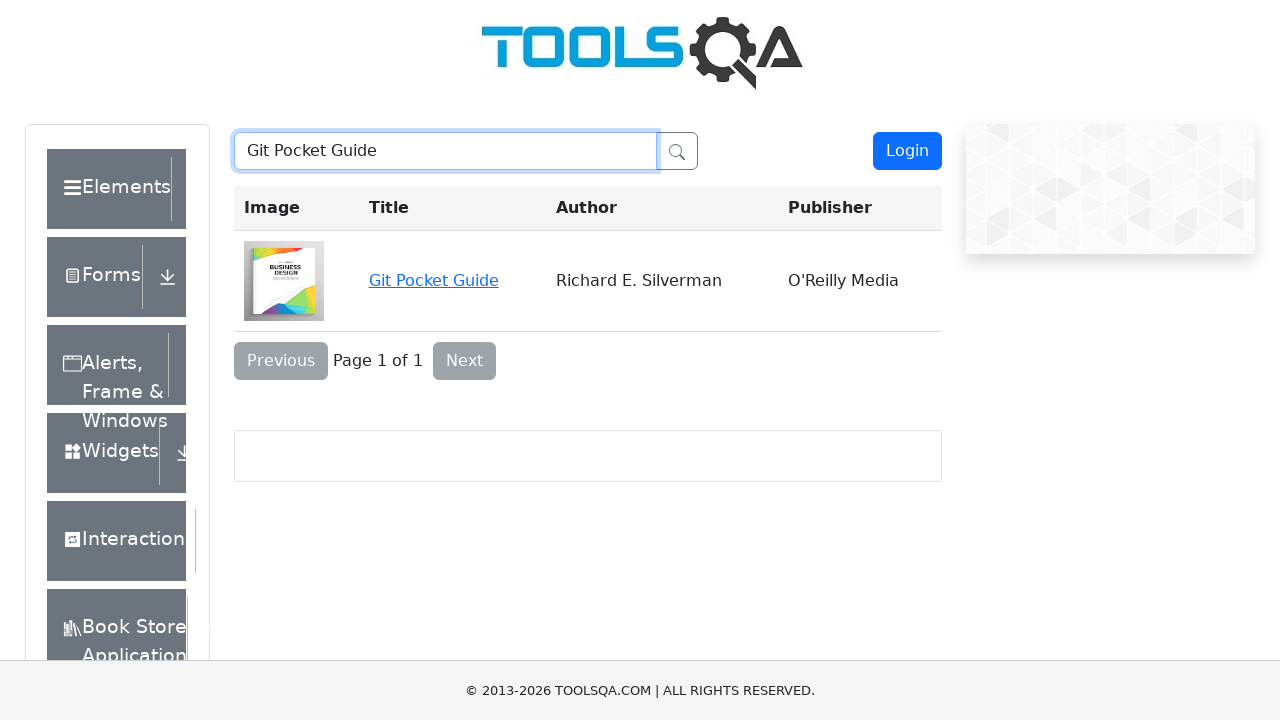

Clicked on Git Pocket Guide book link at (434, 280) on a:has-text("Git Pocket Guide")
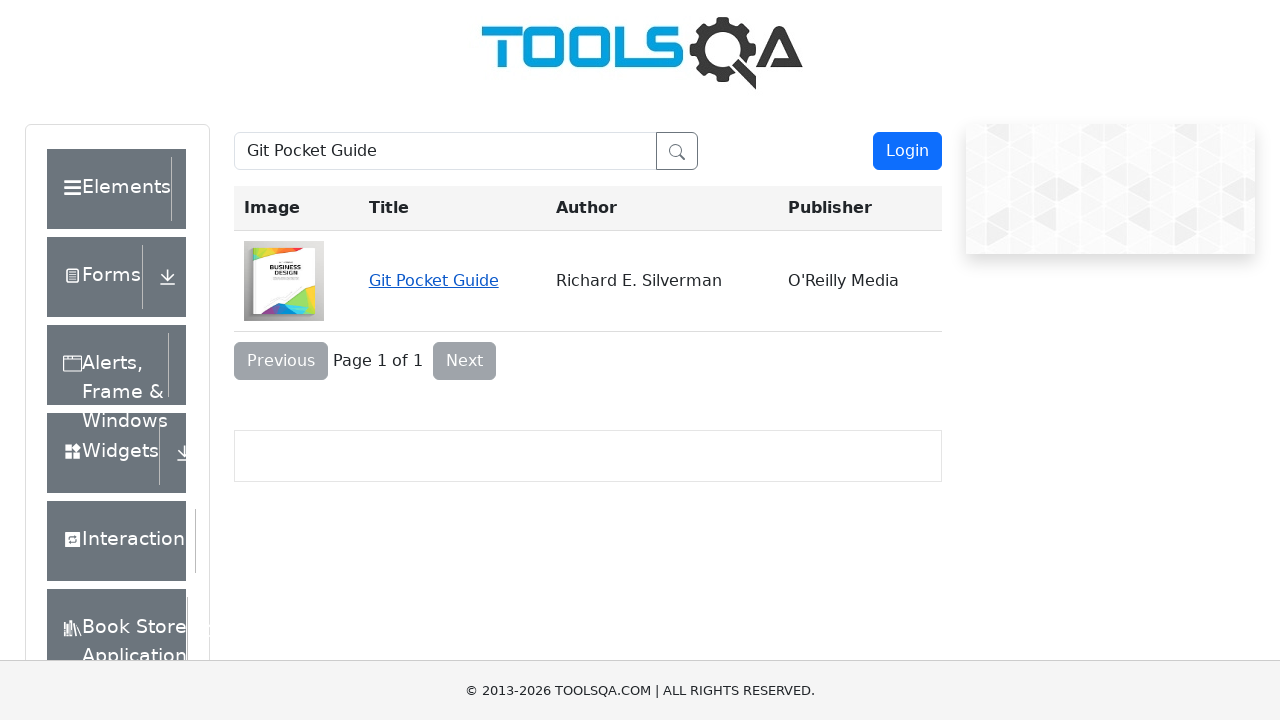

Book details page loaded successfully
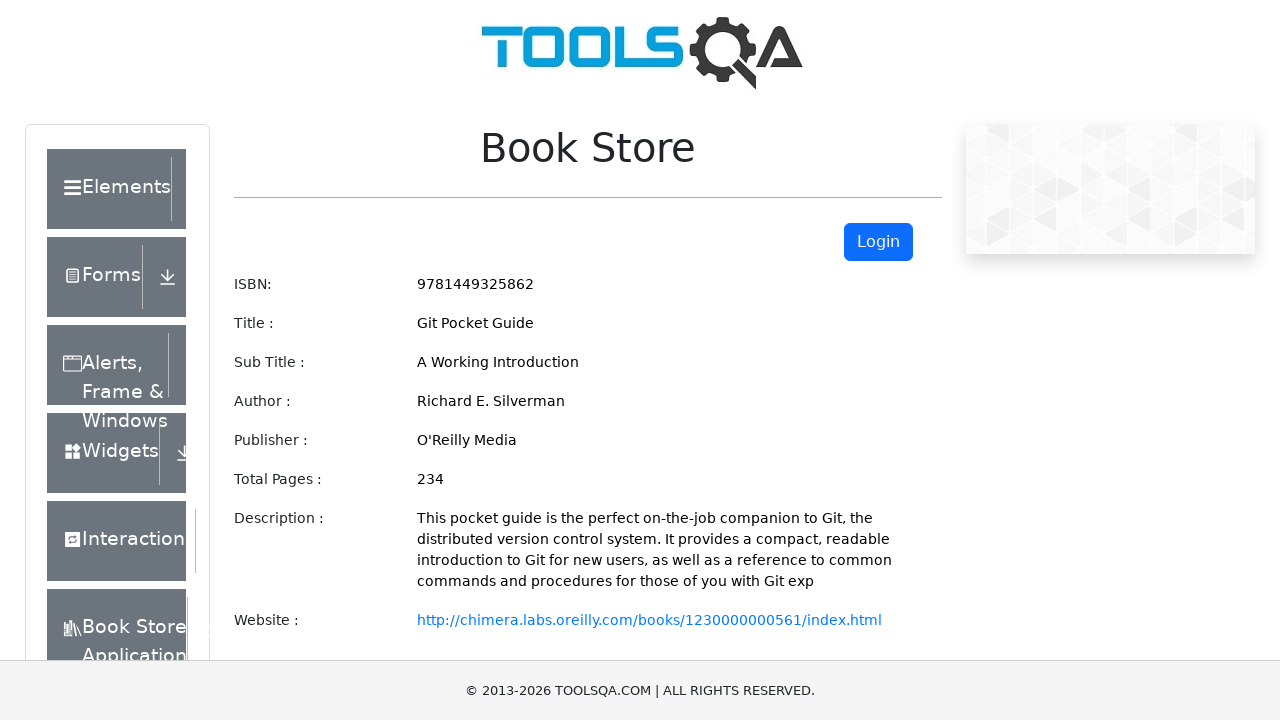

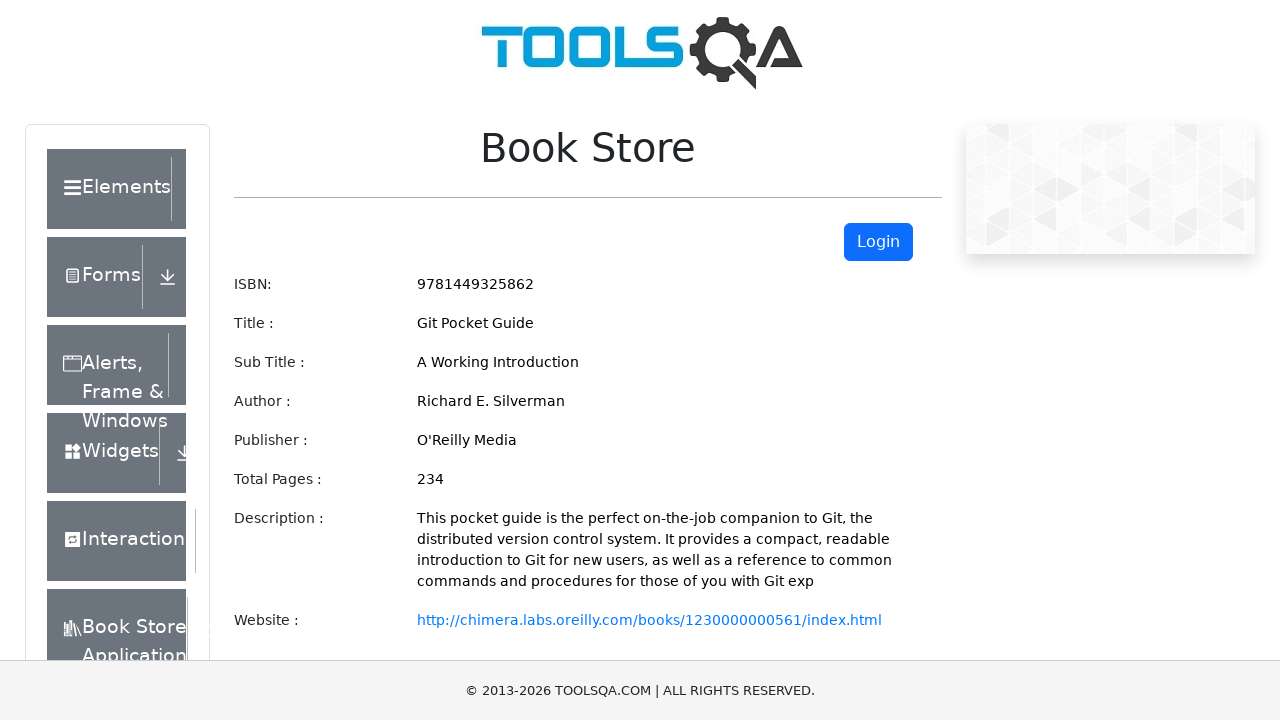